Tests different types of JavaScript alerts (simple alert, timer alert, and confirmation dialog) by triggering them and interacting with each alert type

Starting URL: https://demoqa.com/alerts

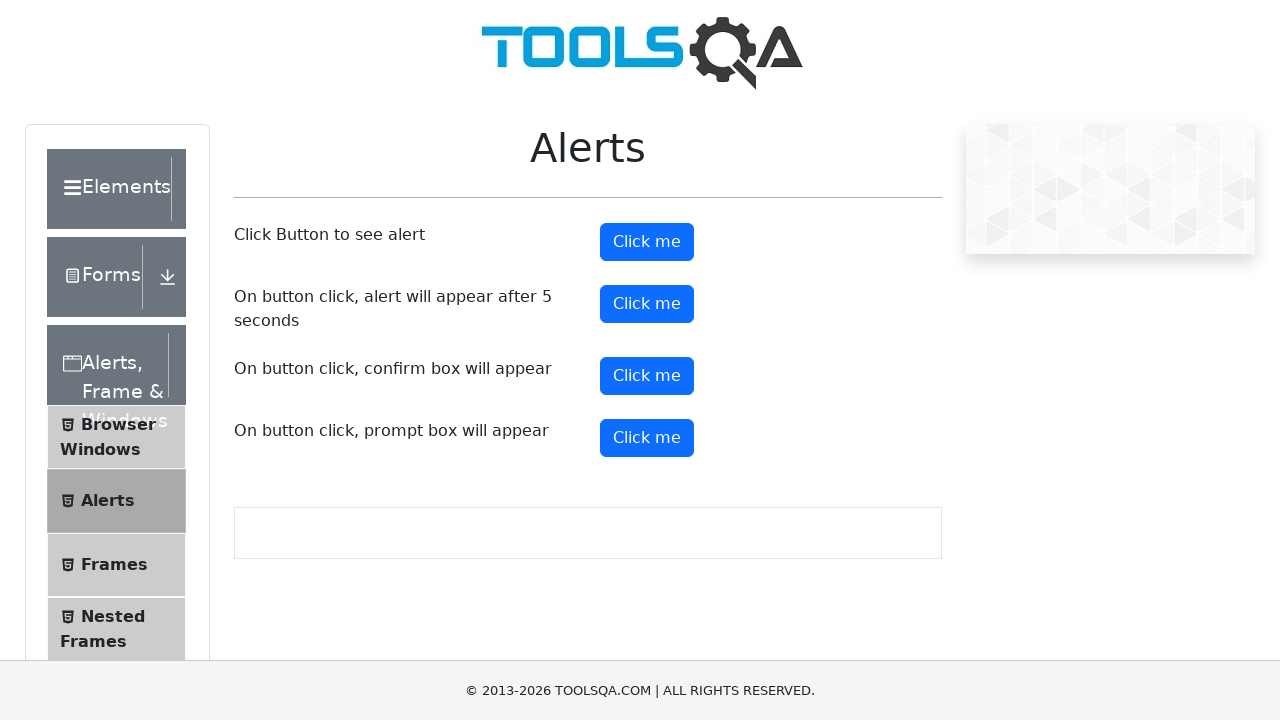

Clicked button to trigger simple alert at (647, 242) on #alertButton
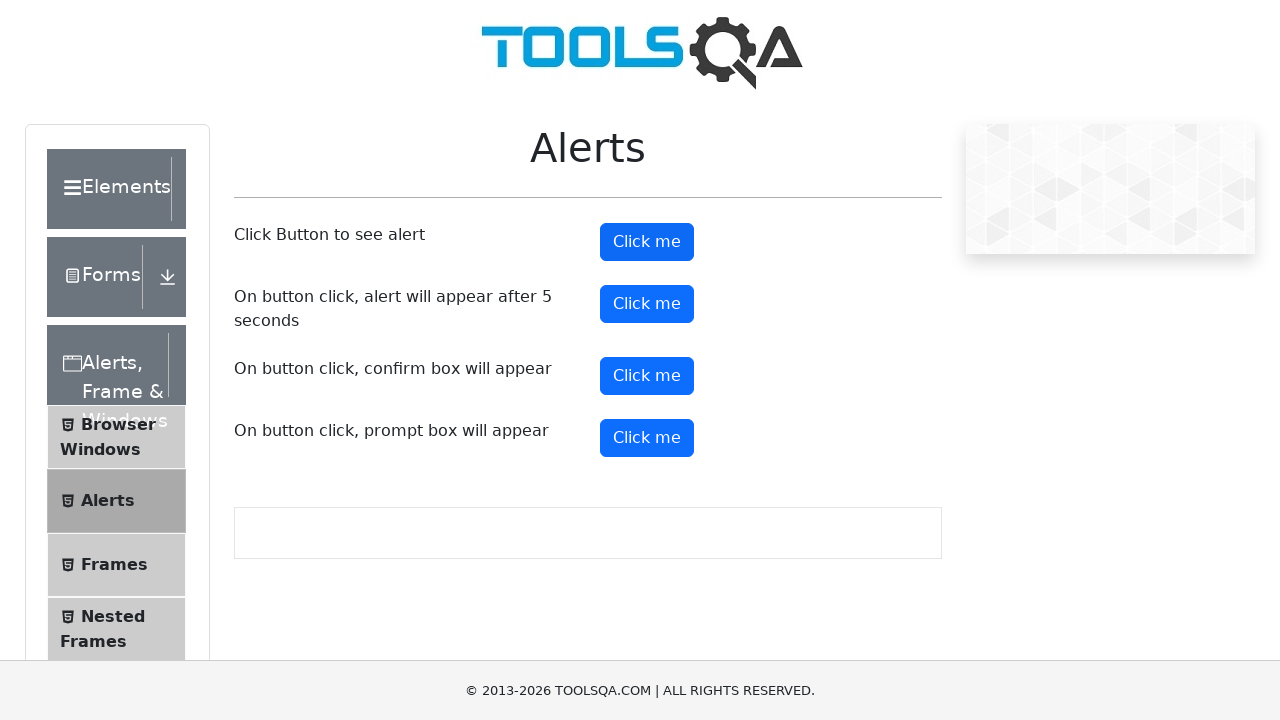

Set up dialog handler to accept alerts
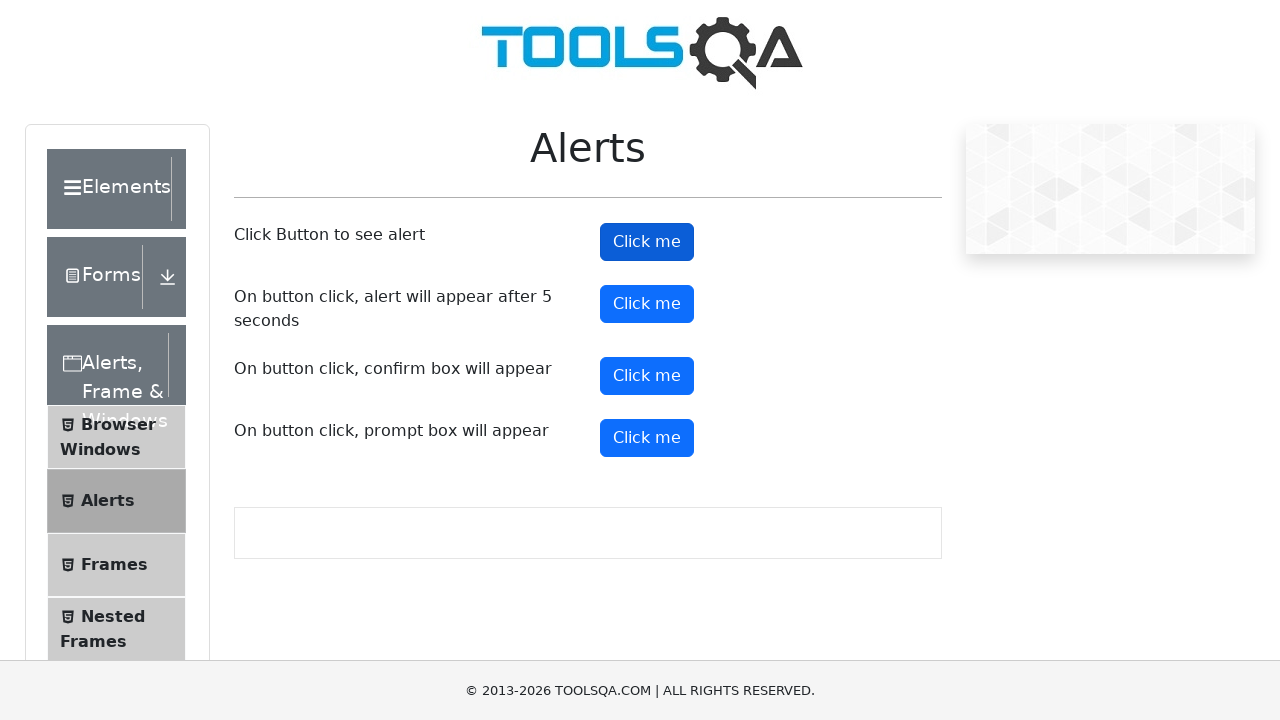

Waited 1 second for simple alert to be handled
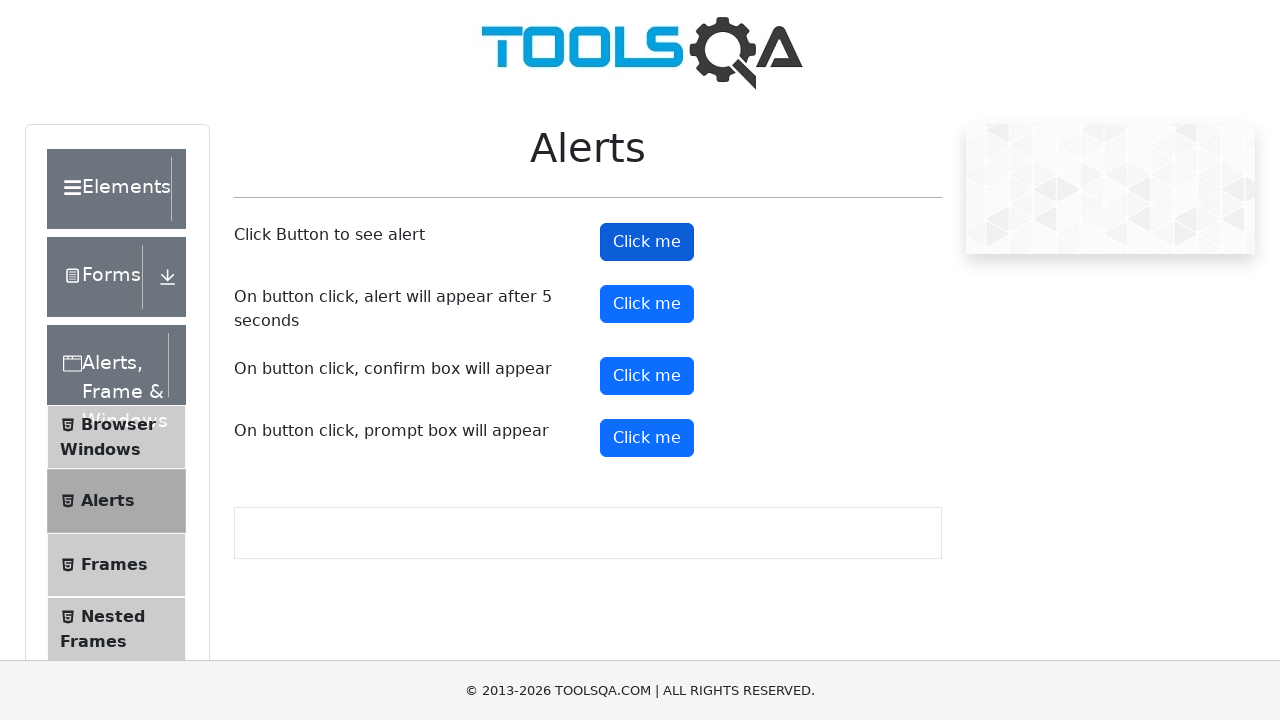

Clicked button to trigger timer alert (5 second delay) at (647, 304) on #timerAlertButton
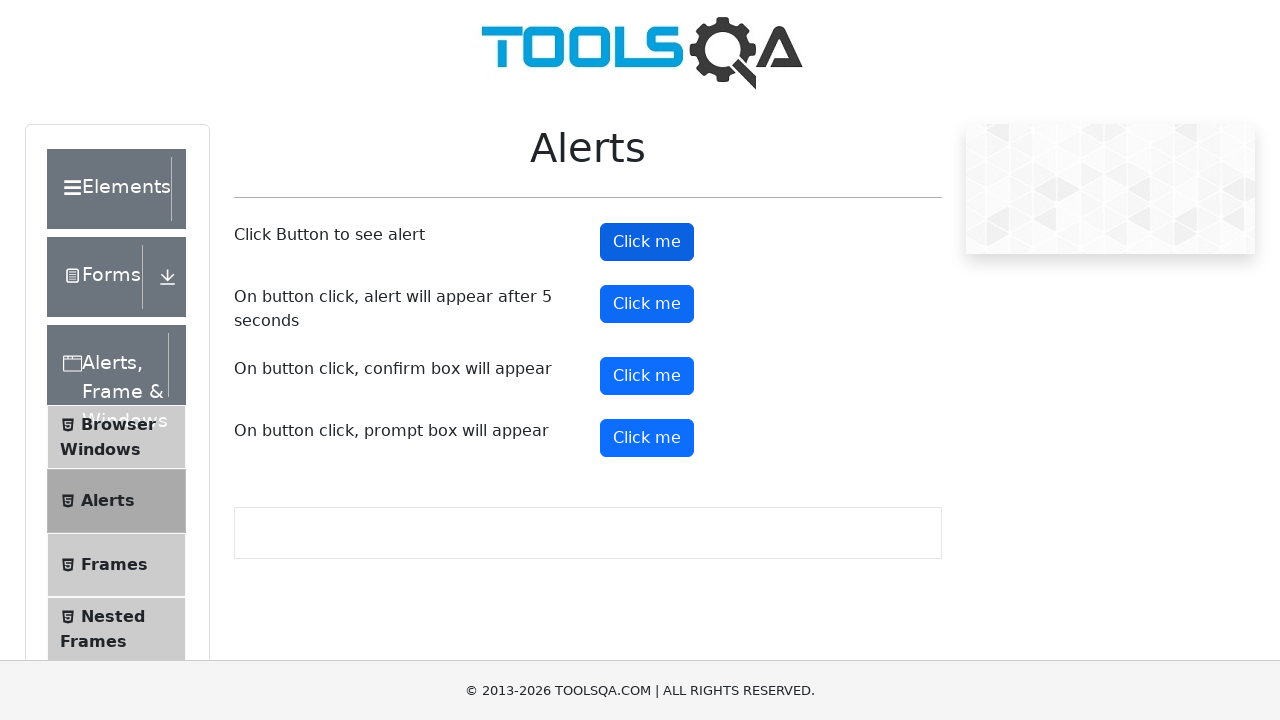

Waited 5.5 seconds for timer alert to appear and be handled
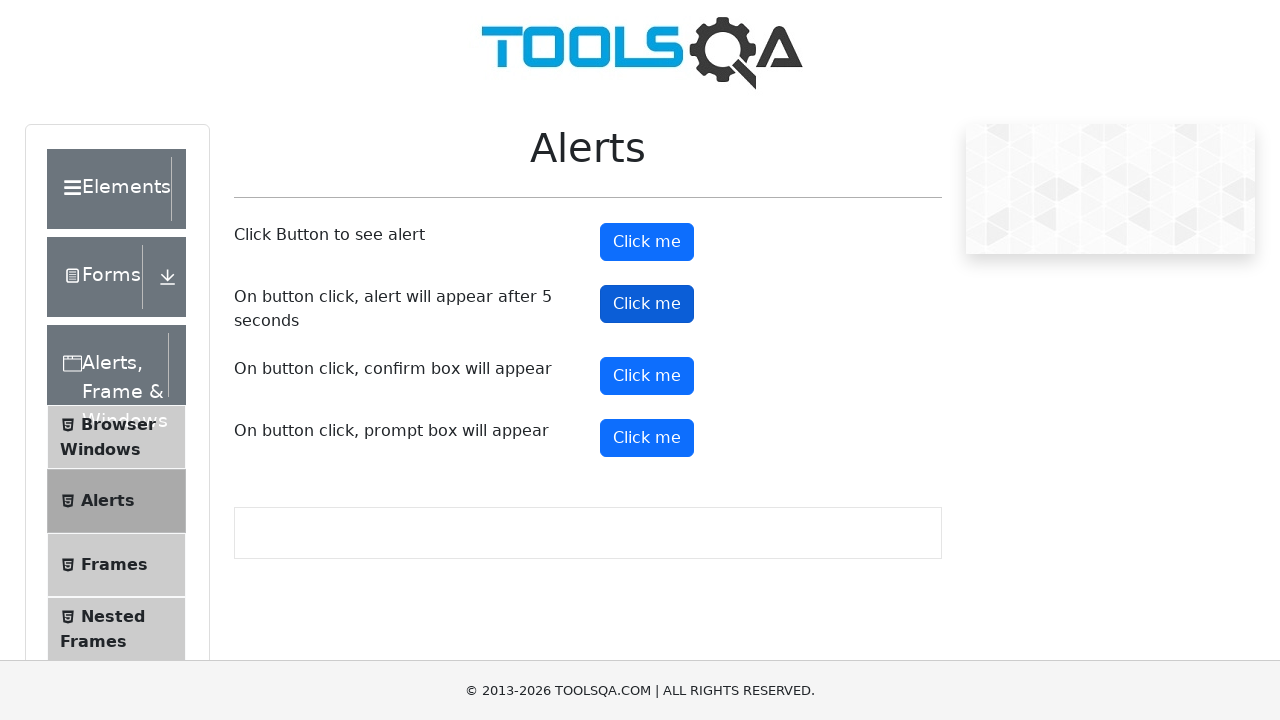

Clicked button to trigger confirmation dialog at (647, 376) on #confirmButton
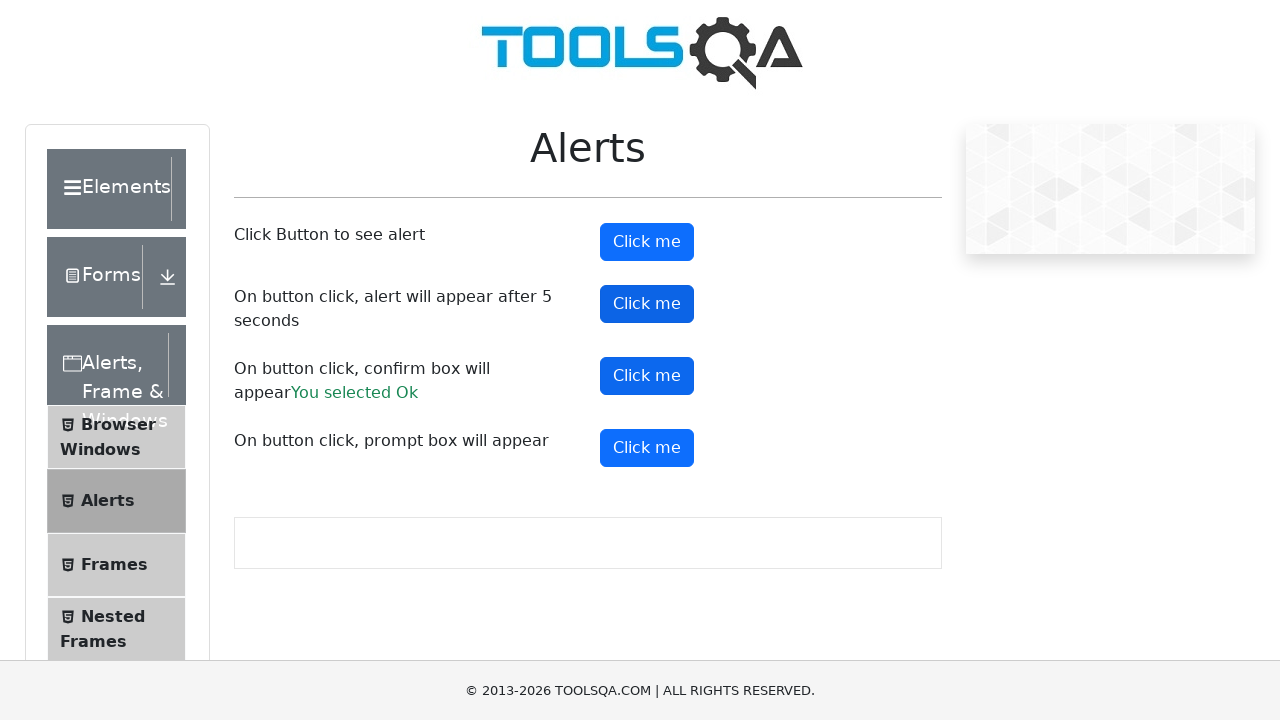

Set up dialog handler to dismiss confirmation dialog
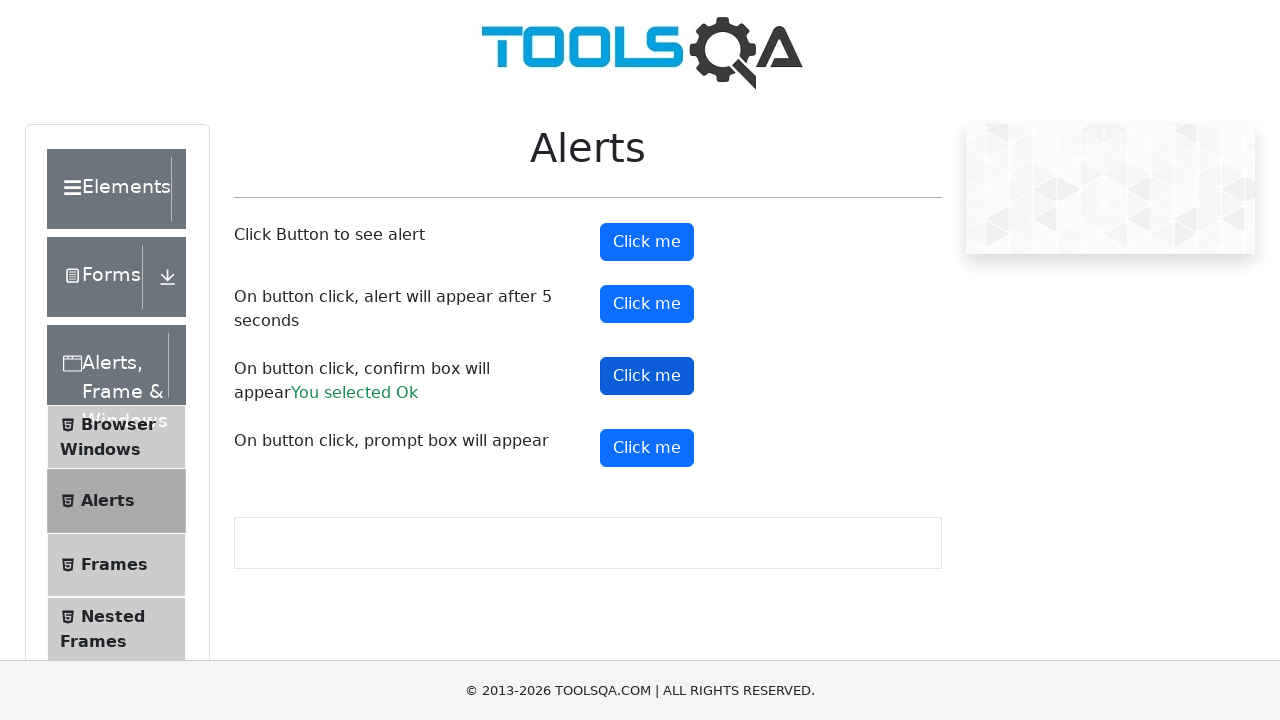

Waited 1 second for confirmation dialog to be dismissed
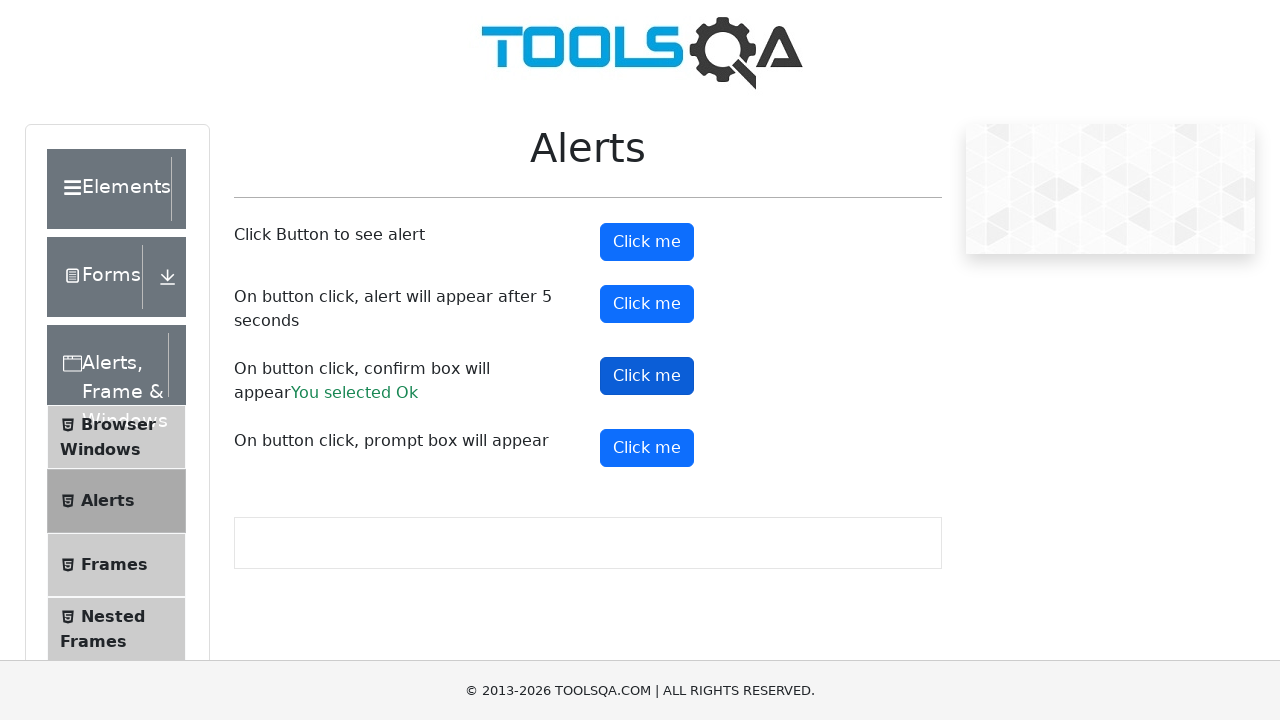

Retrieved confirmation result text: You selected Ok
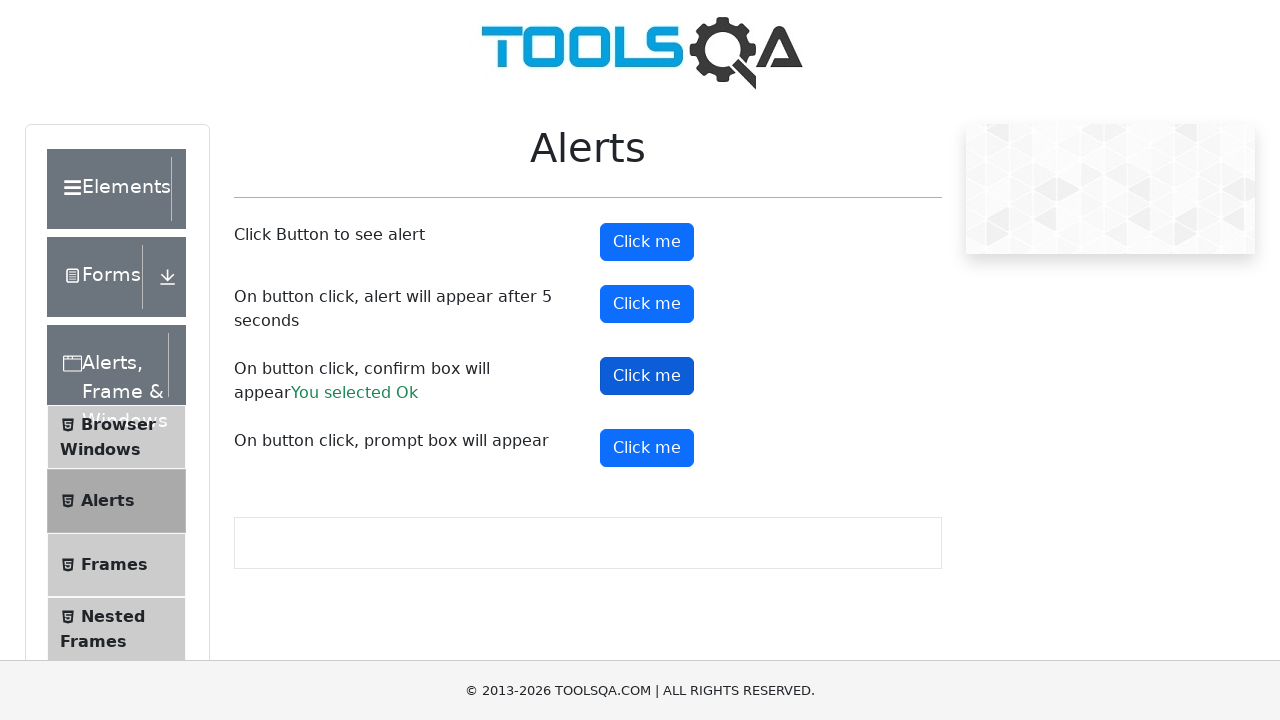

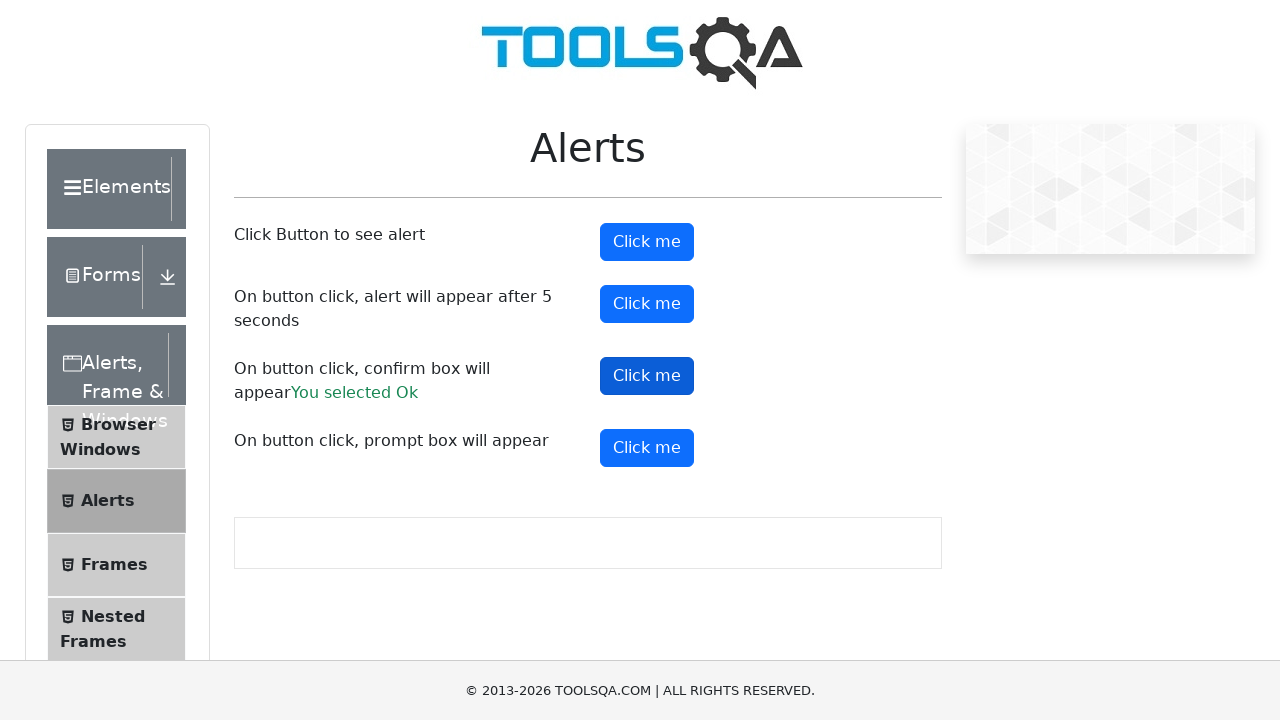